Tests checkbox functionality by selecting all checkboxes and then unchecking the first one

Starting URL: https://rahulshettyacademy.com/AutomationPractice/

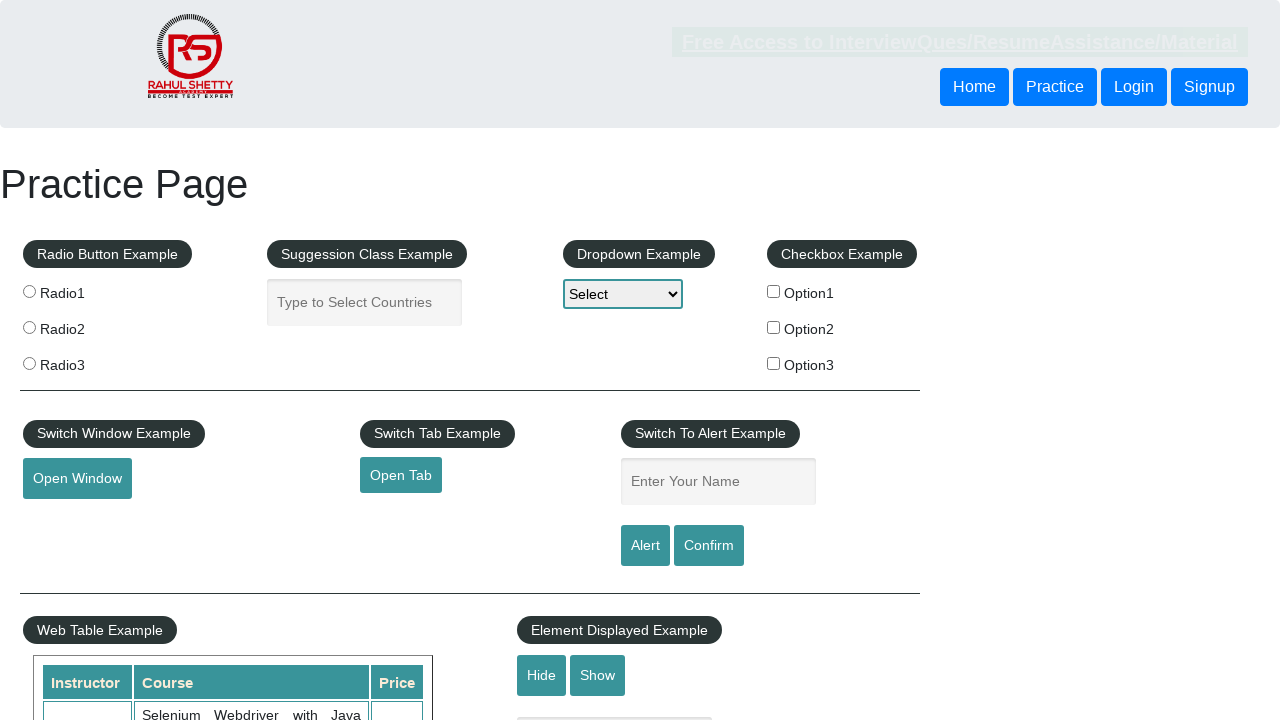

Located all checkboxes in checkbox-example div
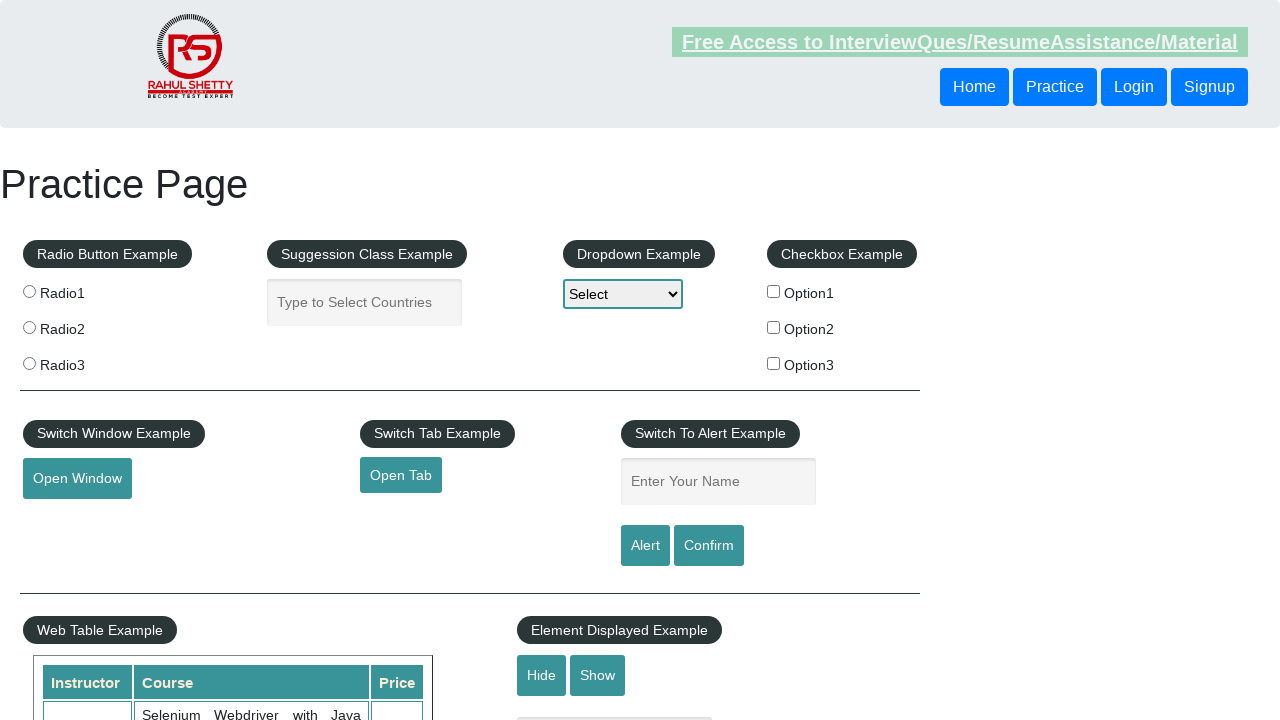

Clicked a checkbox at (774, 291) on xpath=//div[@id='checkbox-example']//input >> nth=0
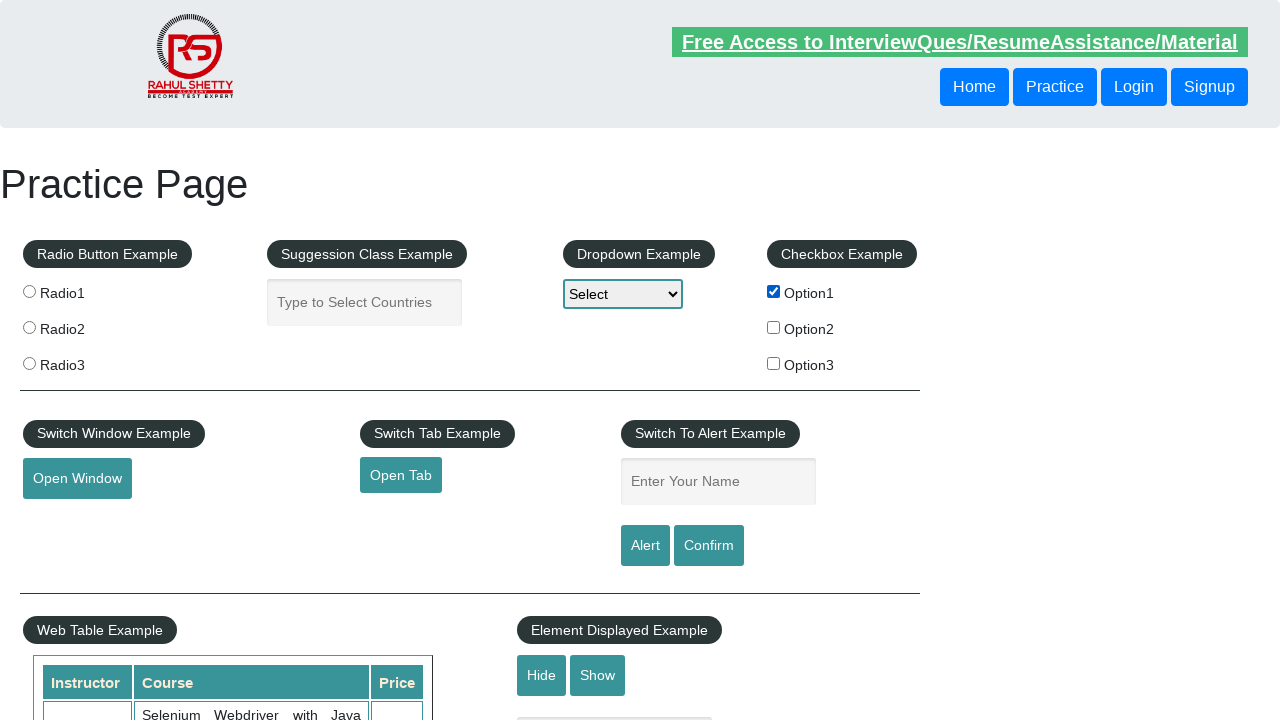

Verified checkbox is checked
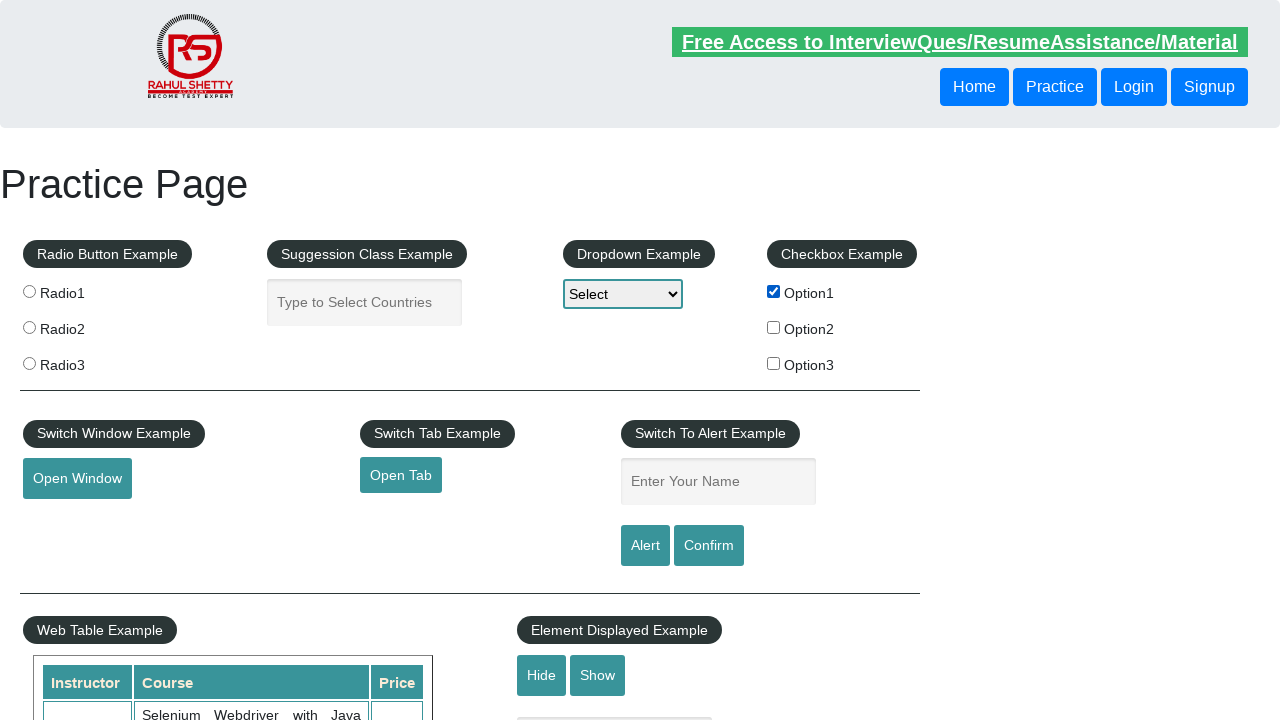

Clicked a checkbox at (774, 327) on xpath=//div[@id='checkbox-example']//input >> nth=1
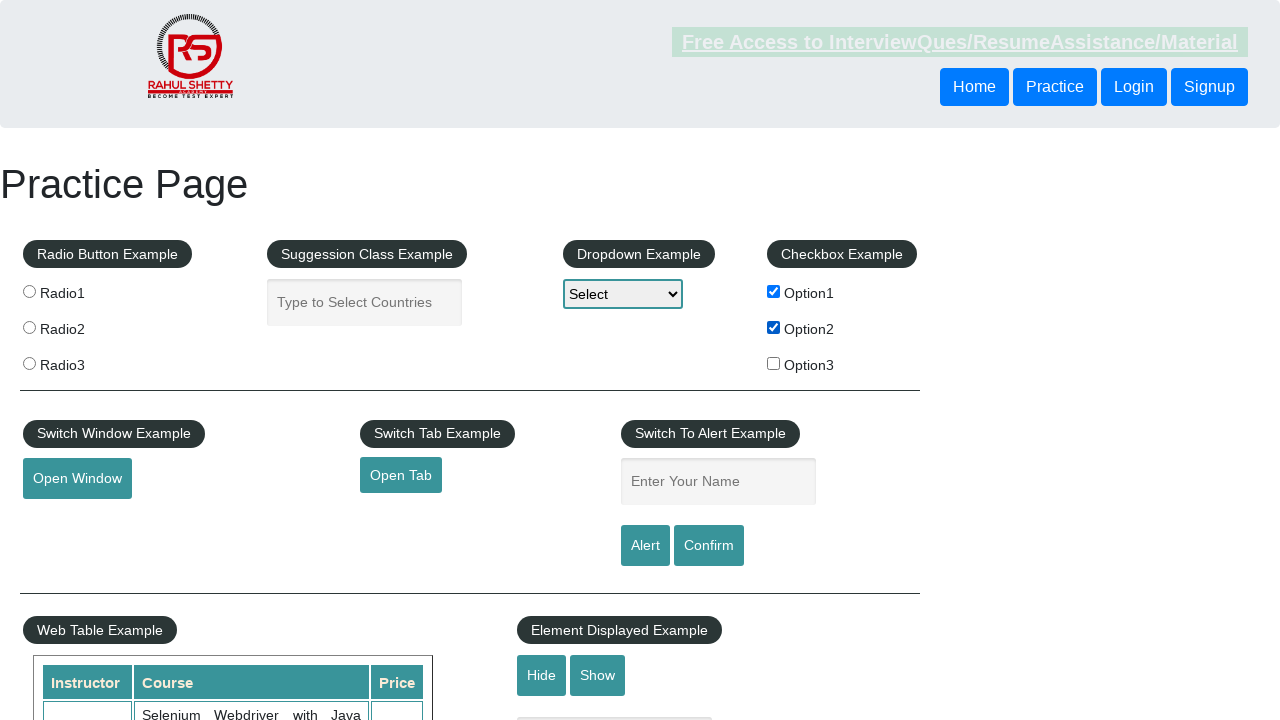

Verified checkbox is checked
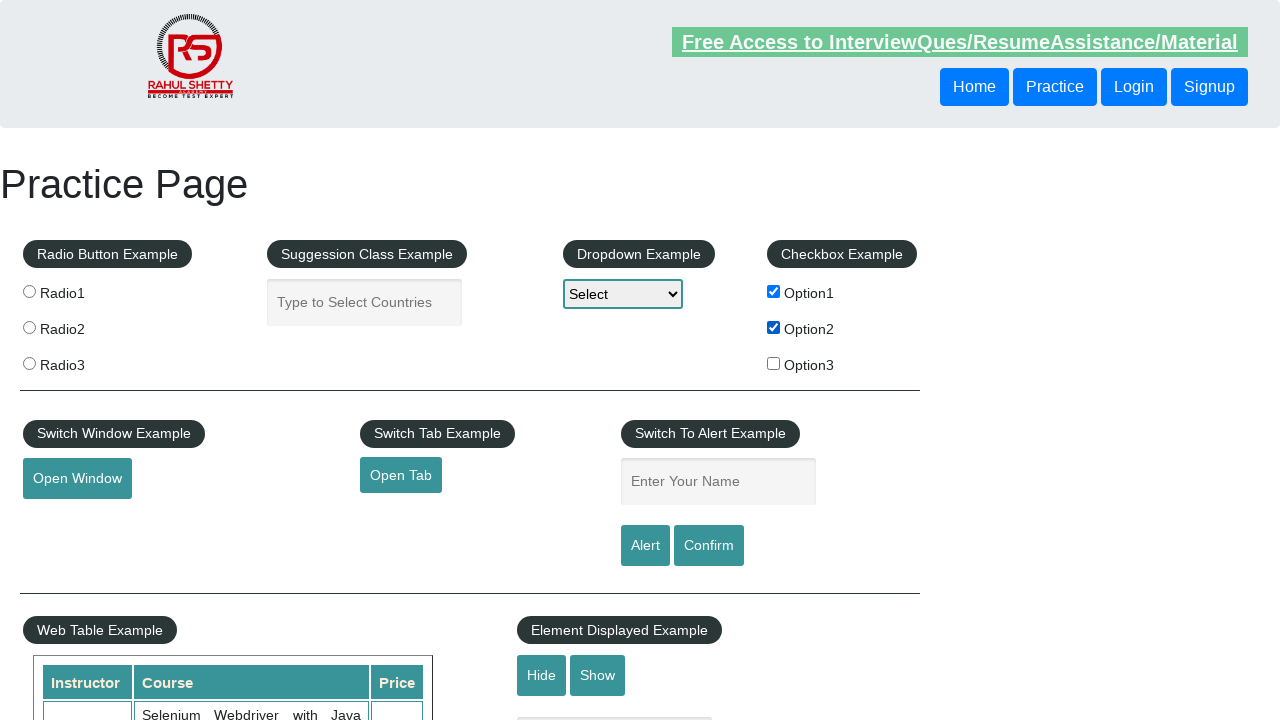

Clicked a checkbox at (774, 363) on xpath=//div[@id='checkbox-example']//input >> nth=2
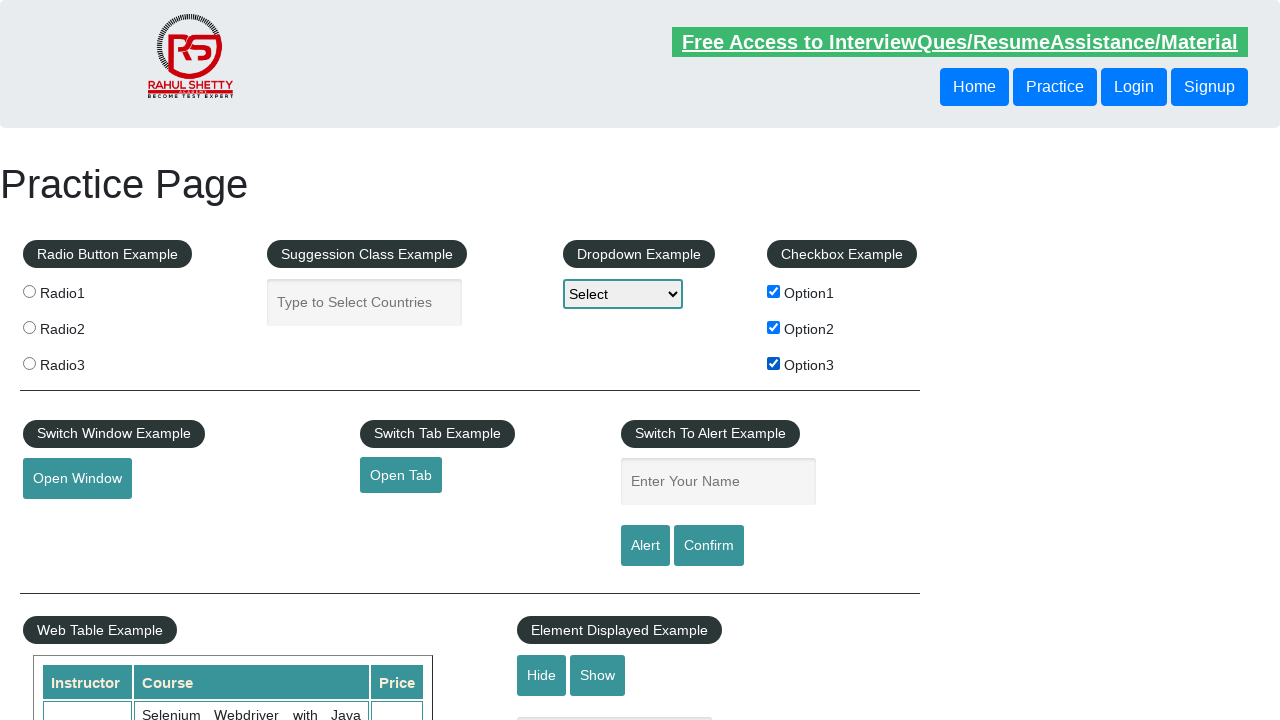

Verified checkbox is checked
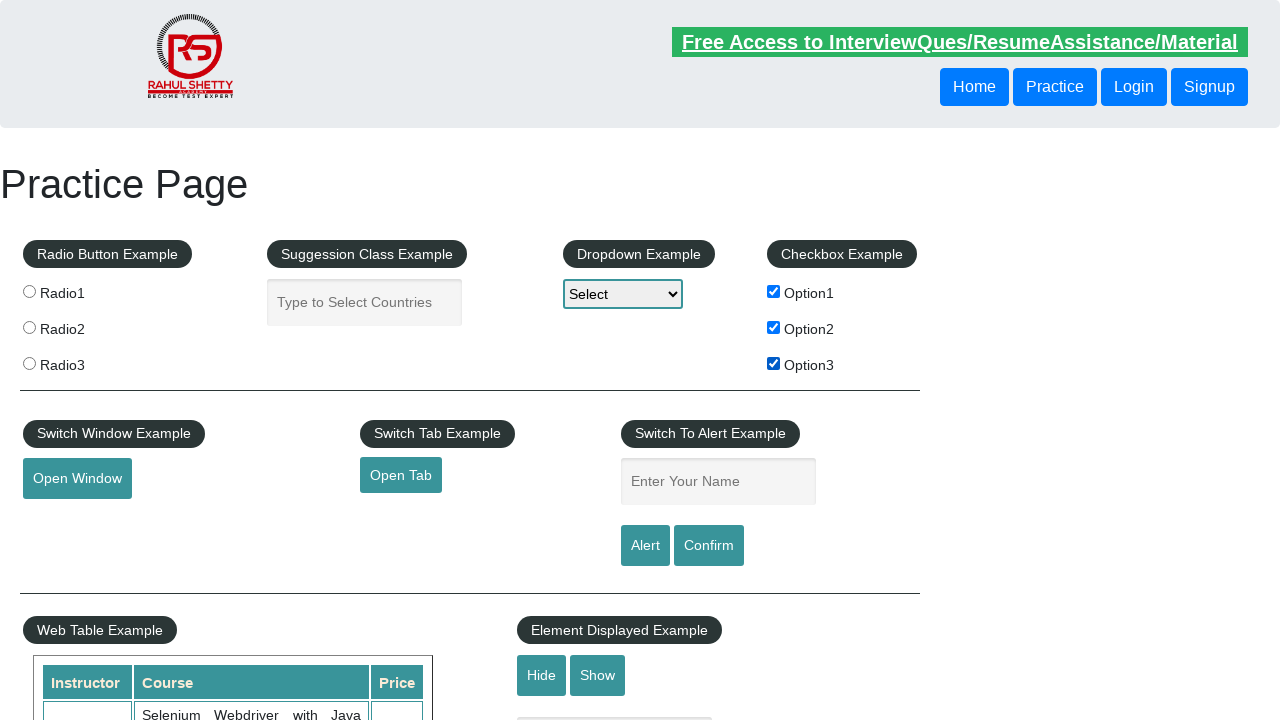

Clicked first checkbox to uncheck it at (774, 291) on xpath=//div[@id='checkbox-example']//input >> nth=0
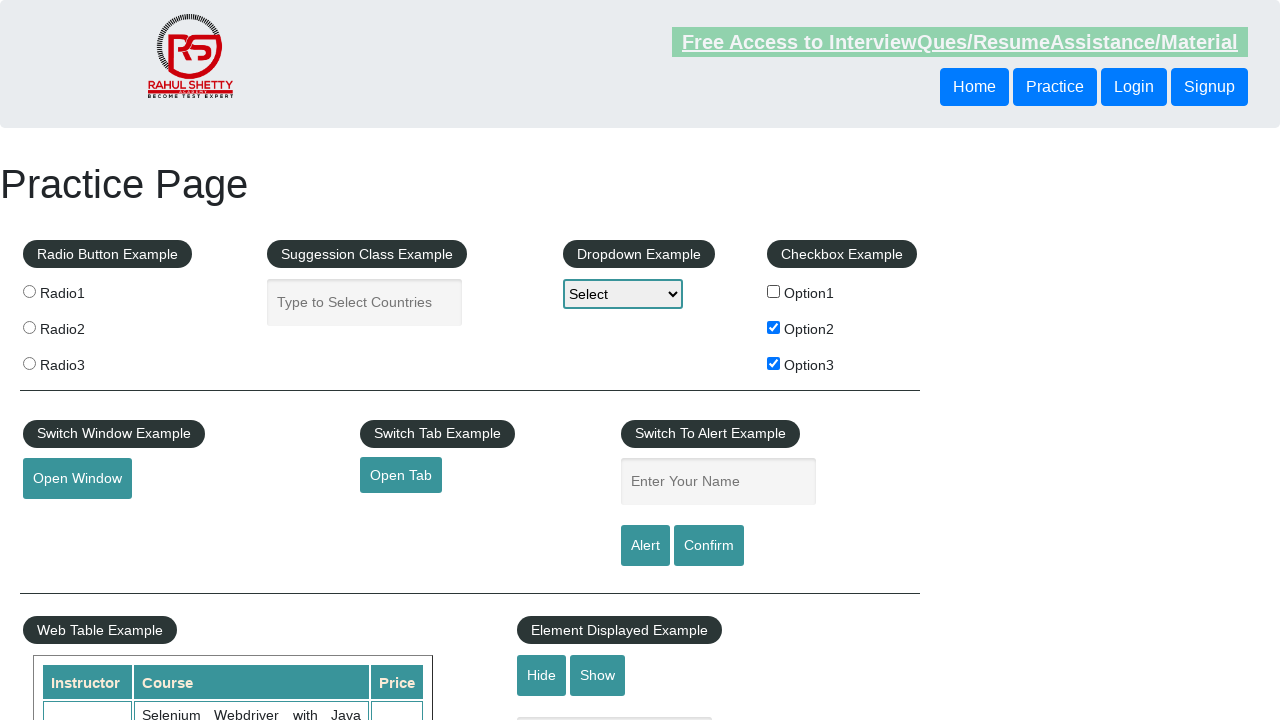

Re-located all checkboxes for final verification
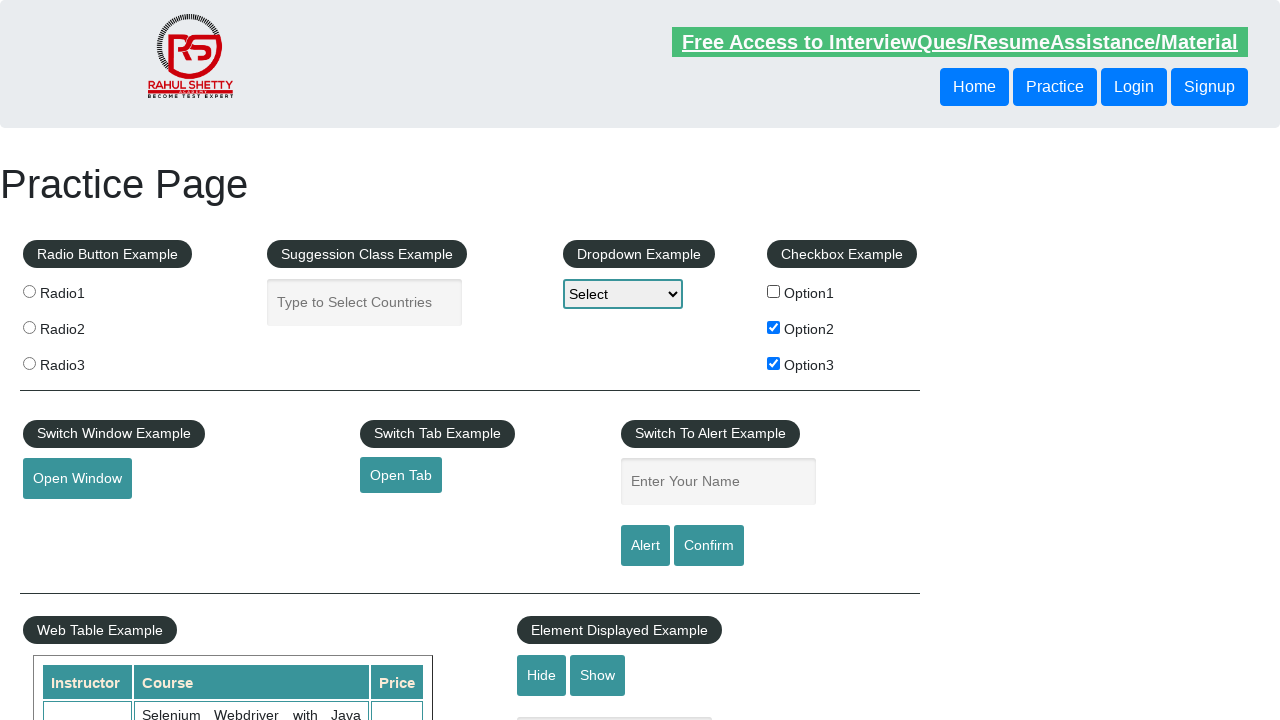

Verified first checkbox is unchecked and remaining checkboxes are checked
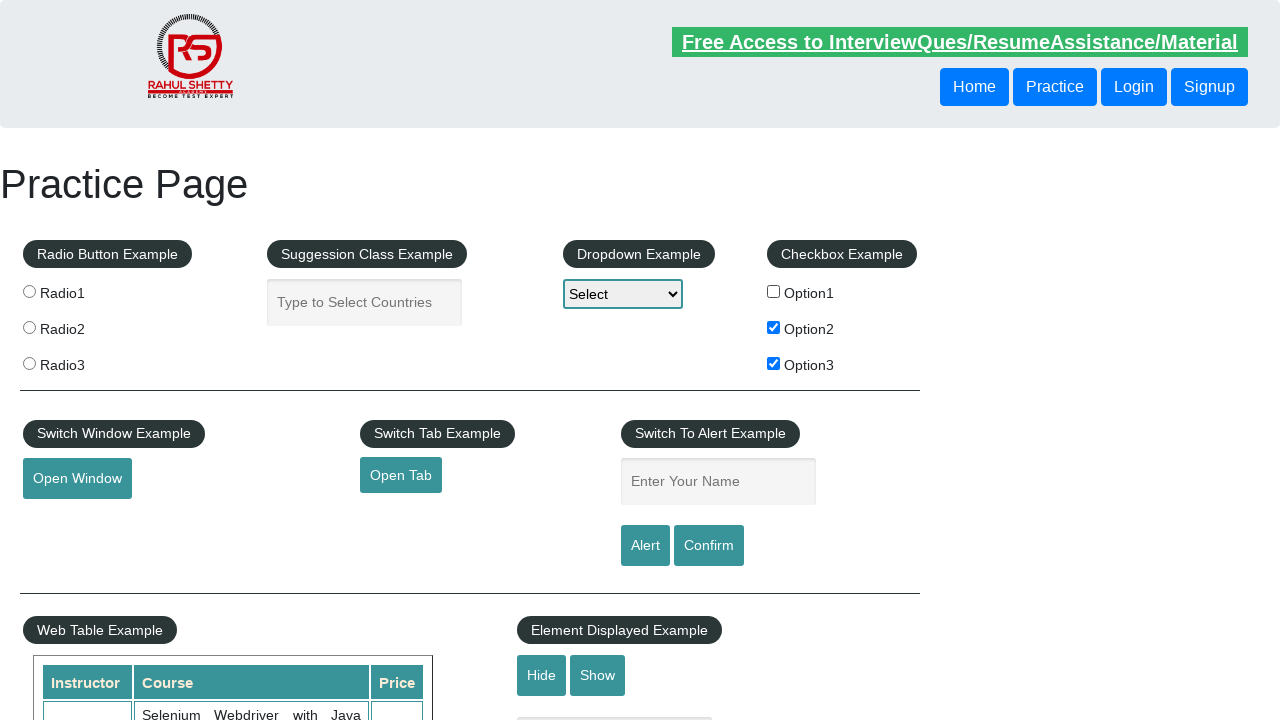

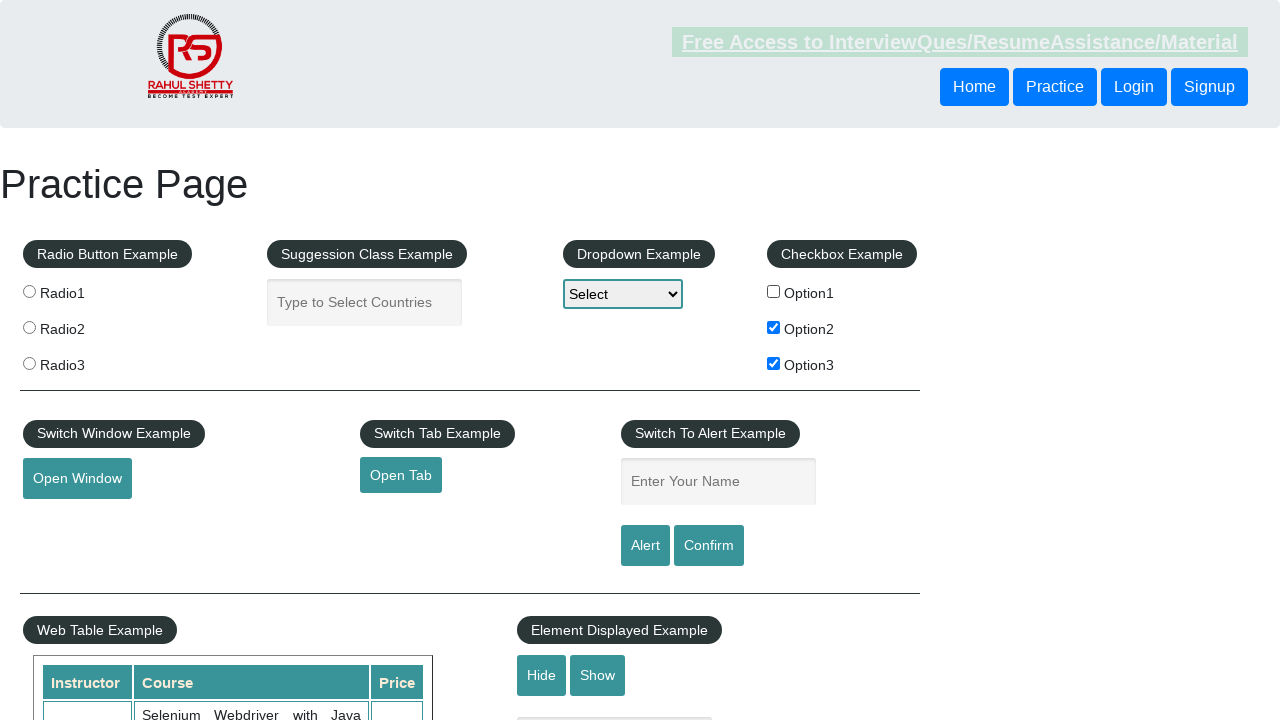